Tests user sign up functionality by clicking sign up button, entering new username and password, and completing registration

Starting URL: https://www.demoblaze.com/

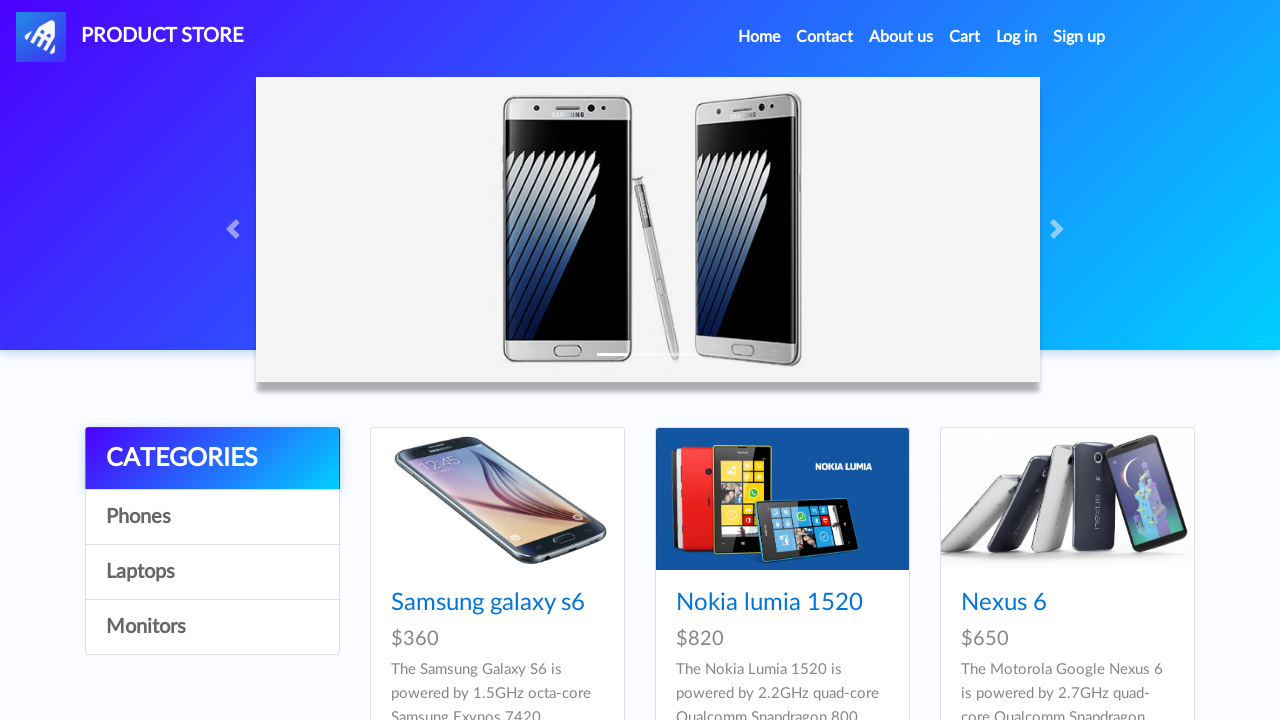

Clicked sign up button to open sign up modal at (1079, 37) on #signin2
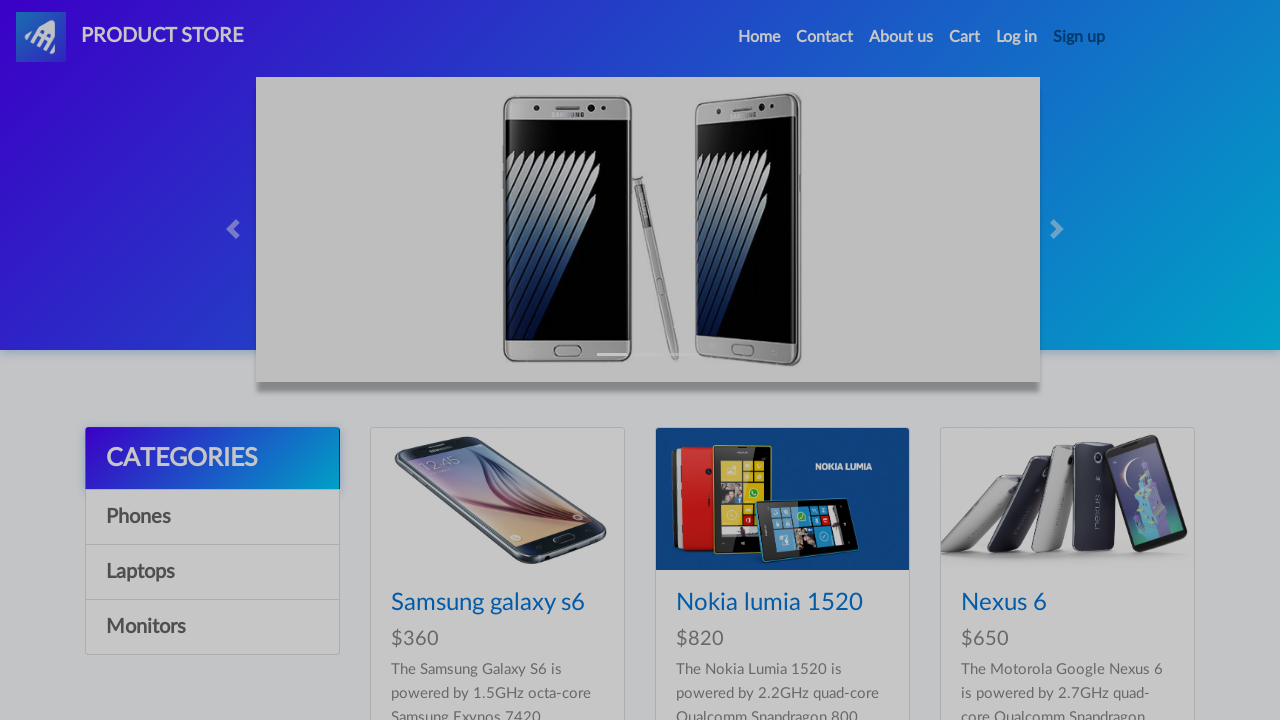

Sign up modal appeared and is visible
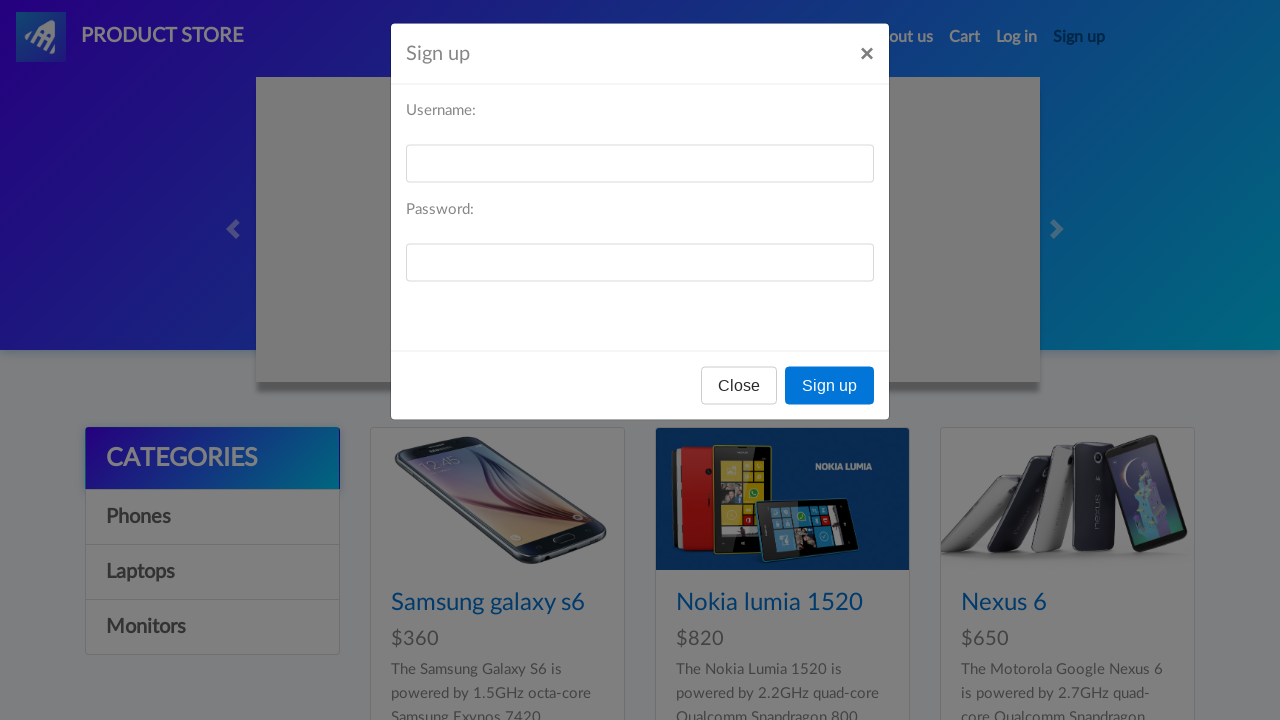

Entered username 'testuser847' in sign up form on #sign-username
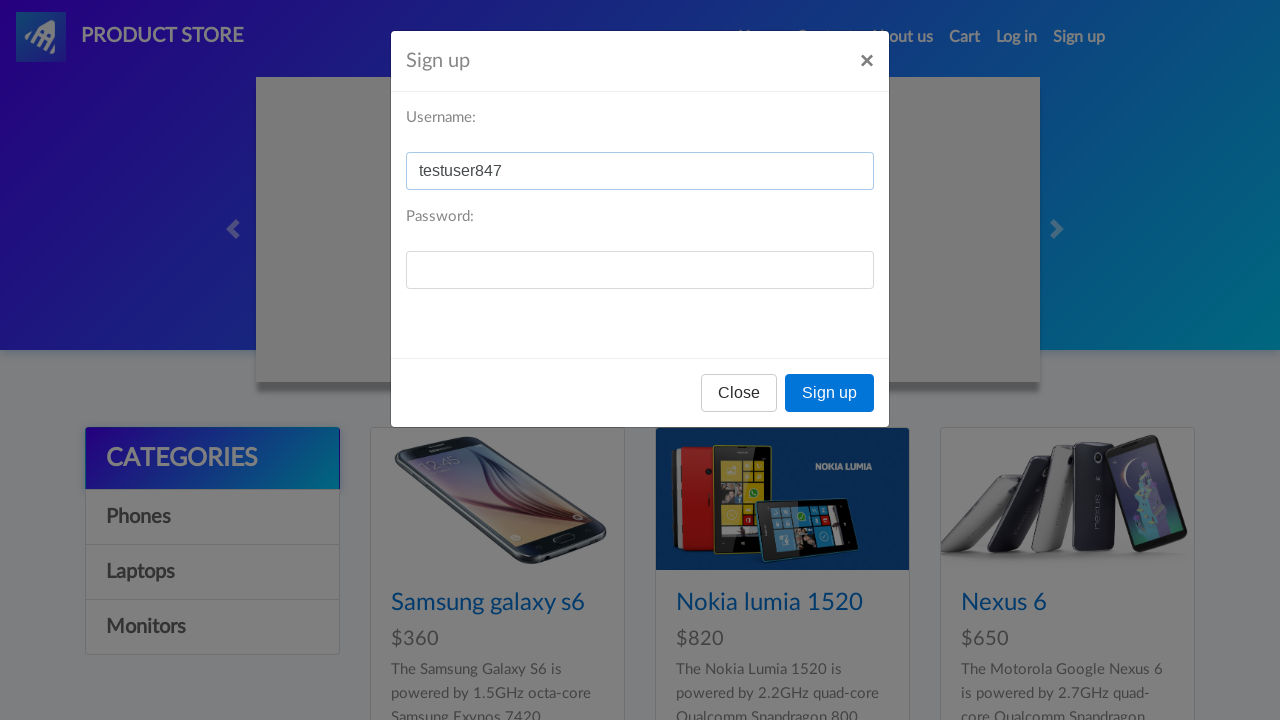

Entered password 'TestPass123!' in sign up form on #sign-password
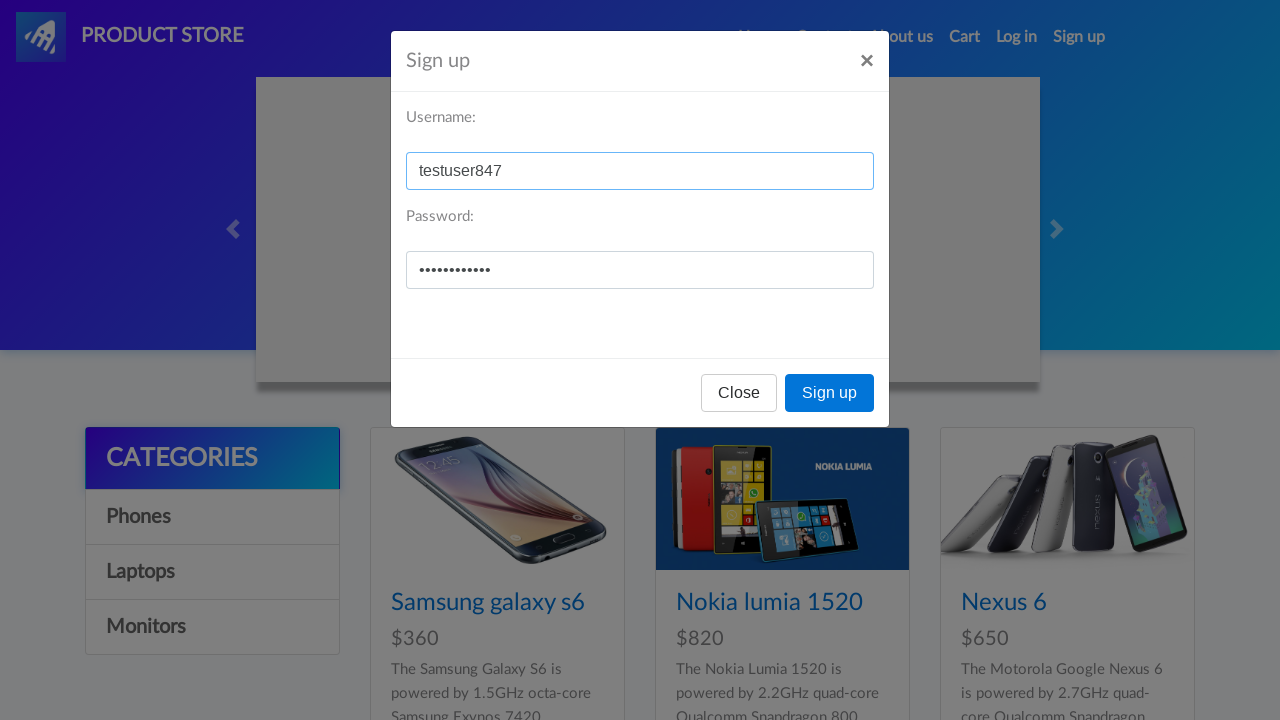

Clicked register button to complete sign up at (830, 393) on button[onclick='register()']
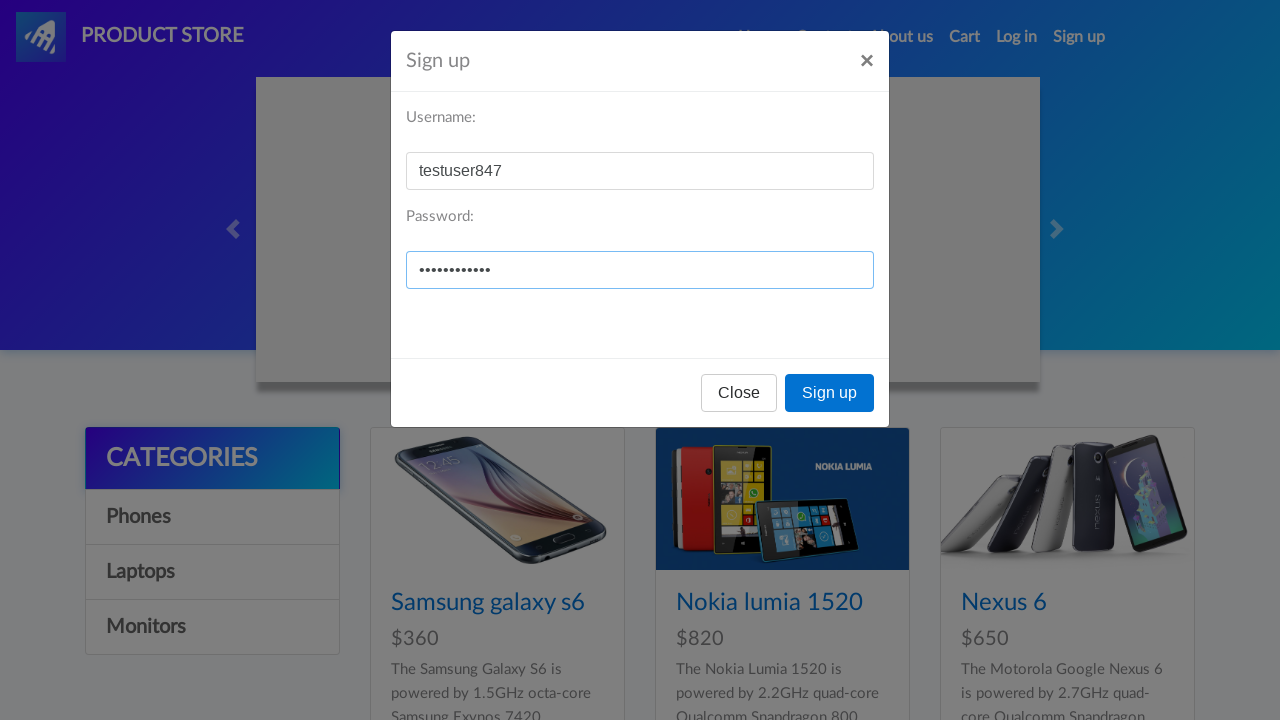

Waited 1000ms for success alert to appear
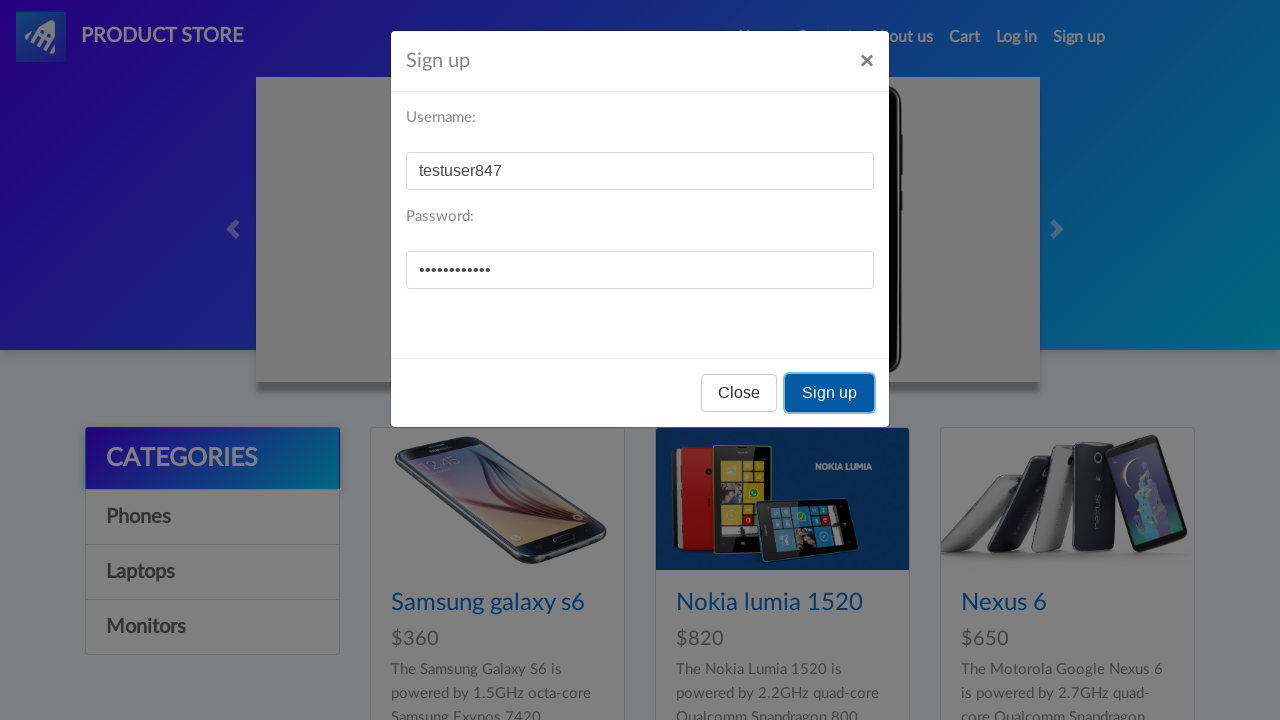

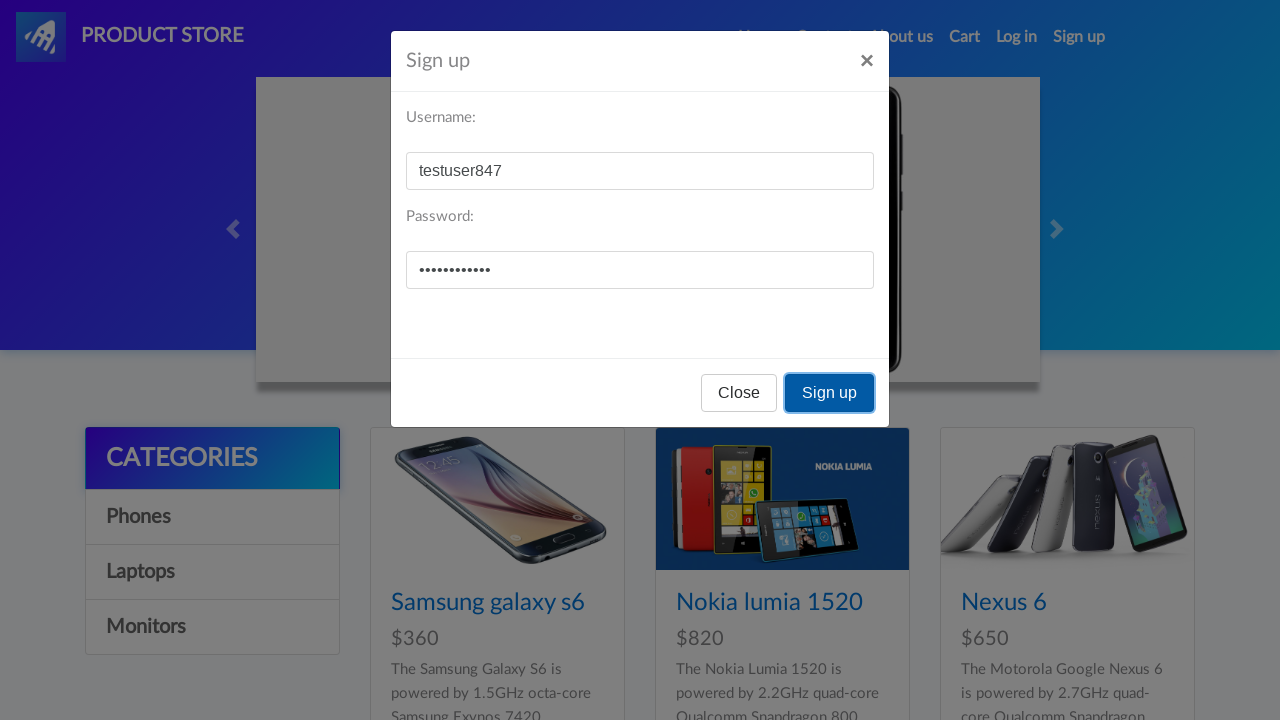